Tests a math quiz form by reading two numbers from the page, calculating their sum, selecting the result from a dropdown menu, and submitting the form.

Starting URL: http://suninjuly.github.io/selects1.html

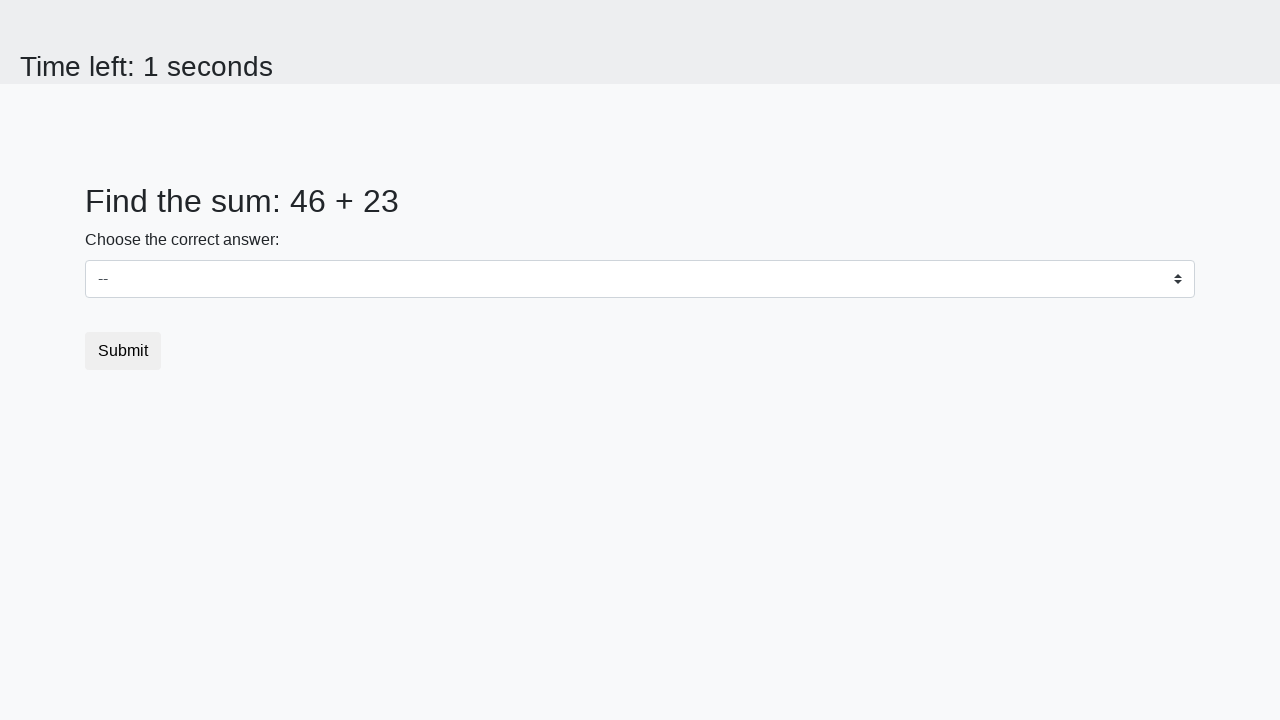

Retrieved first number from #num1 element
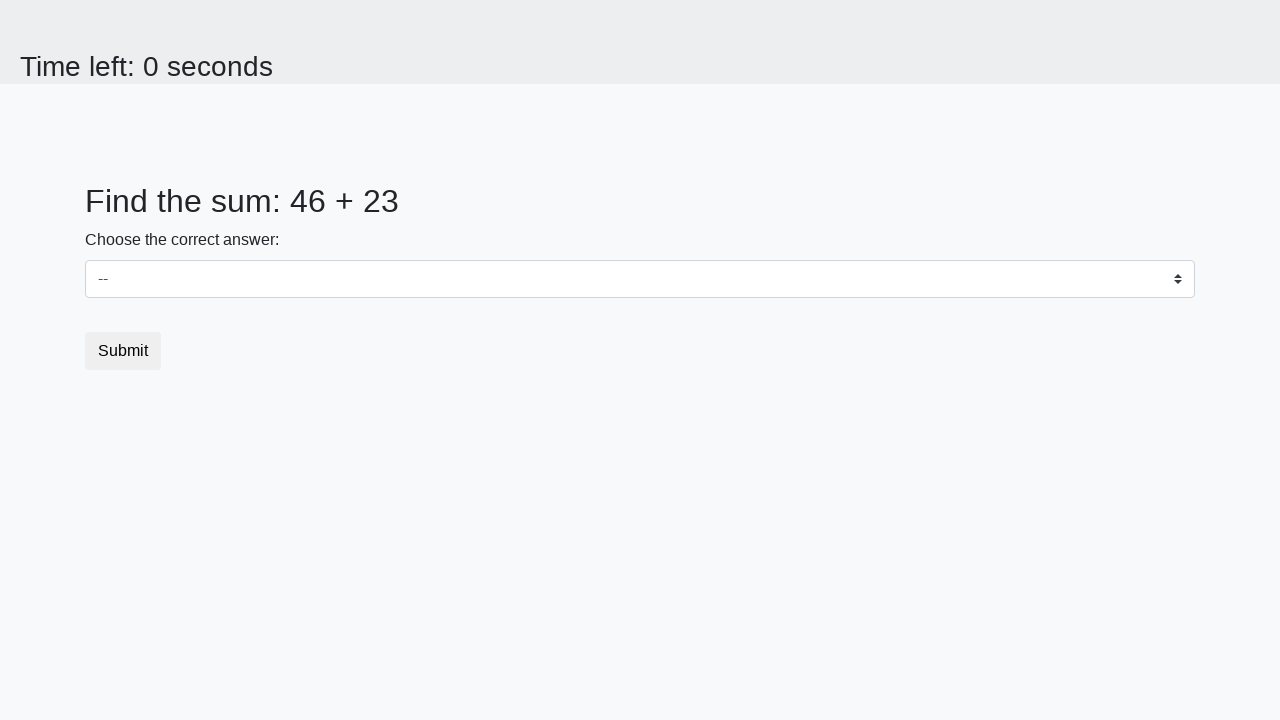

Retrieved second number from #num2 element
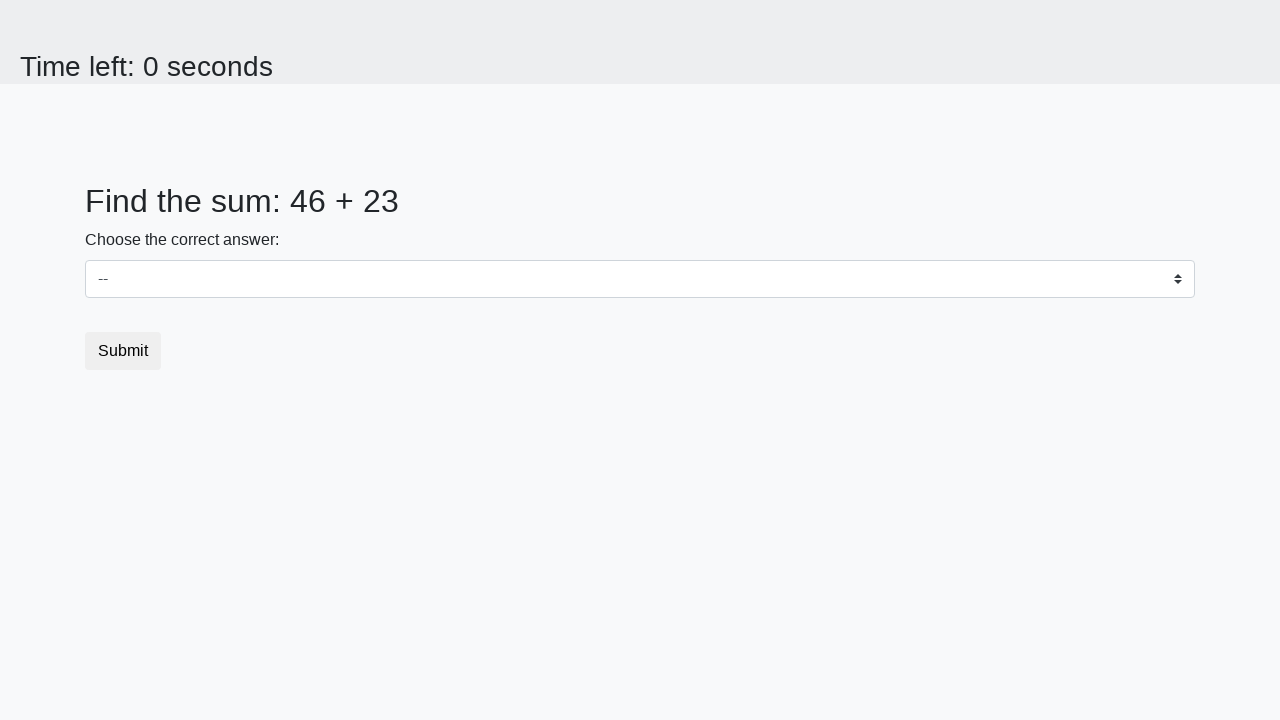

Calculated sum of 46 + 23 = 69
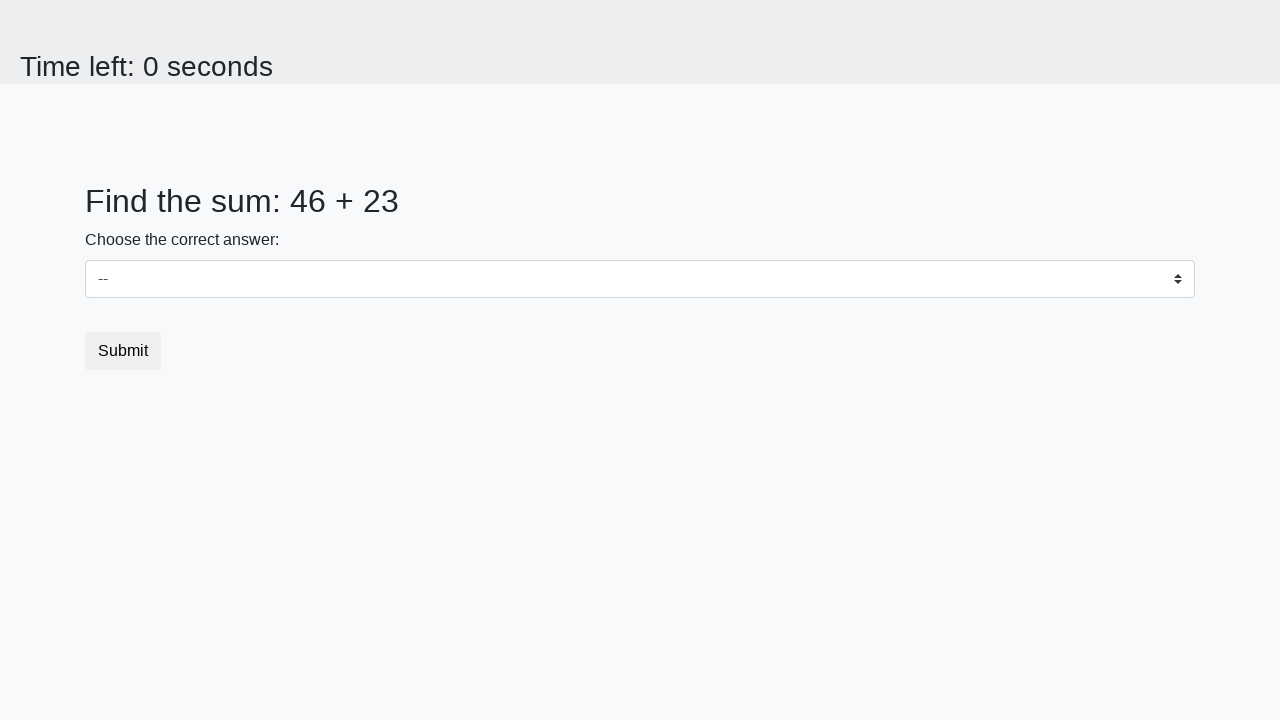

Selected sum value '69' from dropdown menu on select
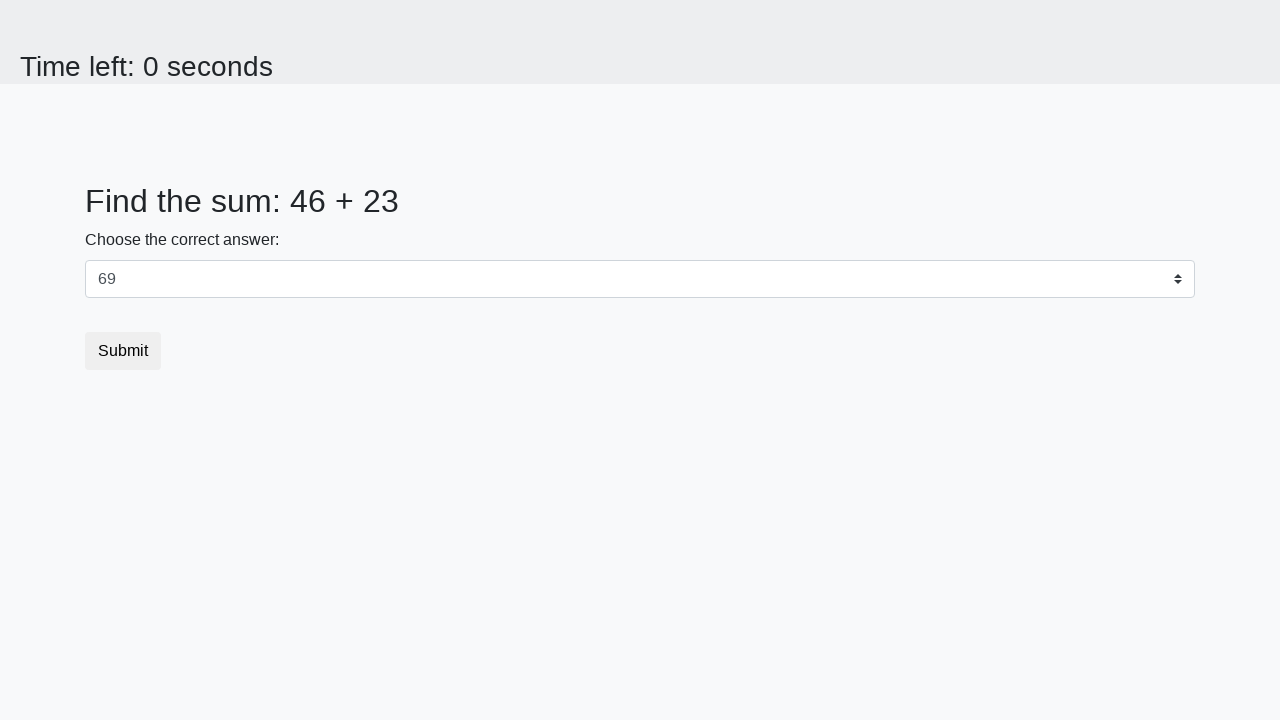

Clicked submit button to submit the form at (123, 351) on button
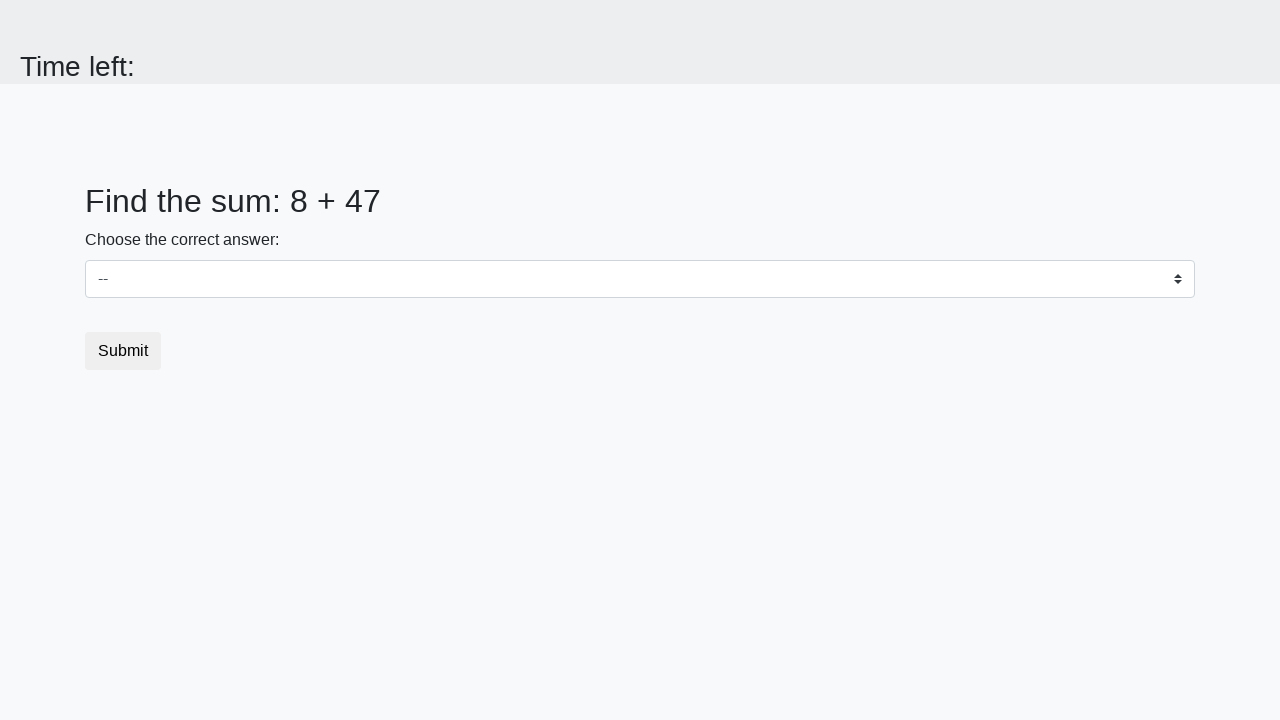

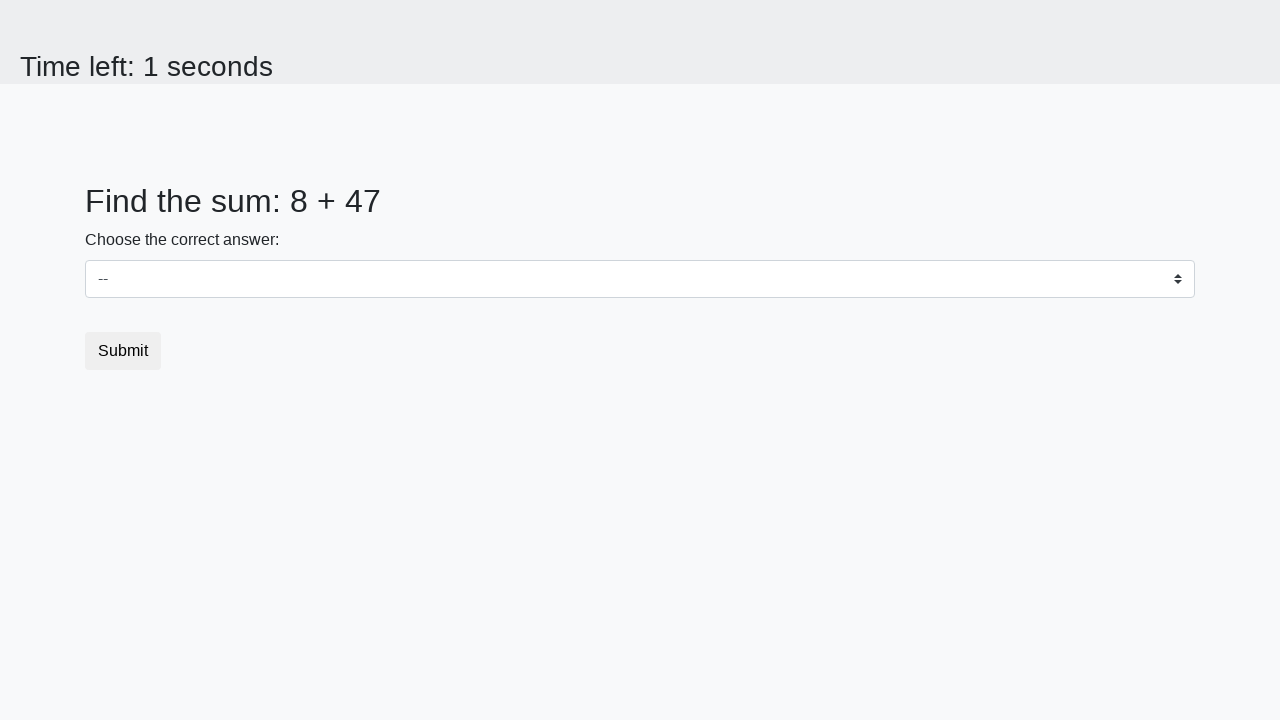